Navigates to Python.org homepage and verifies that upcoming events section is displayed with dates and event names

Starting URL: https://www.python.org/

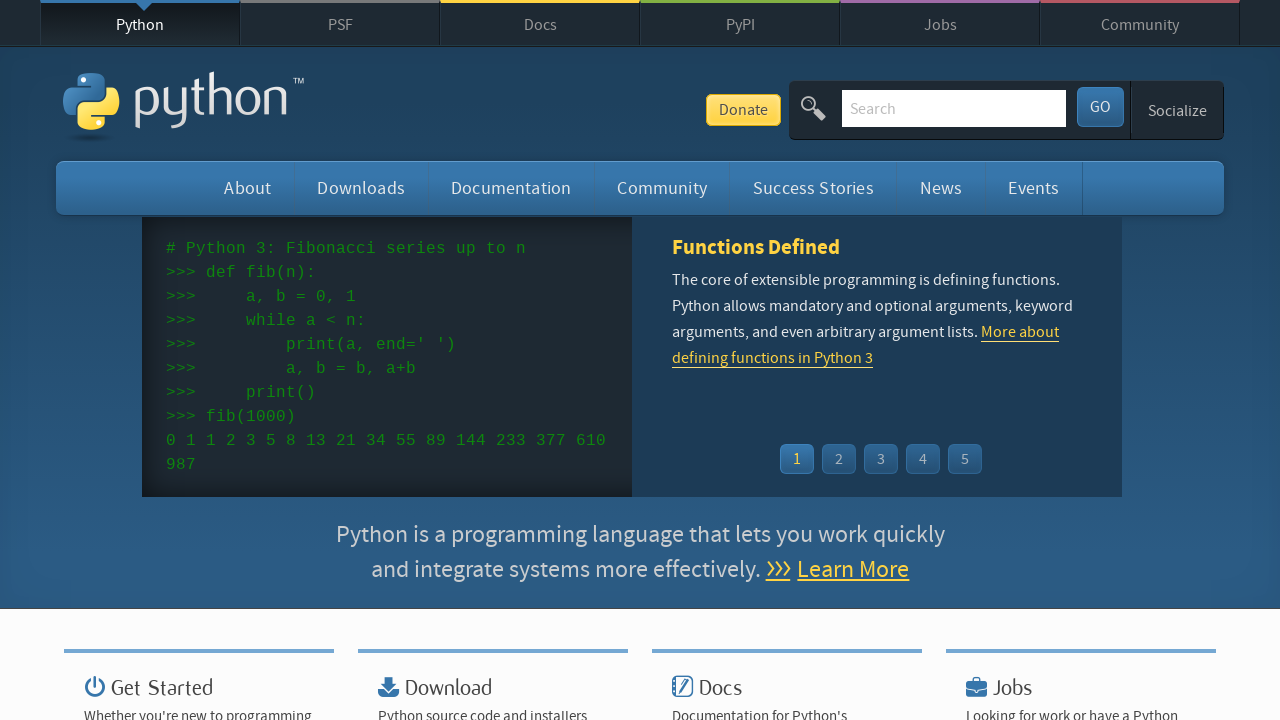

Navigated to Python.org homepage
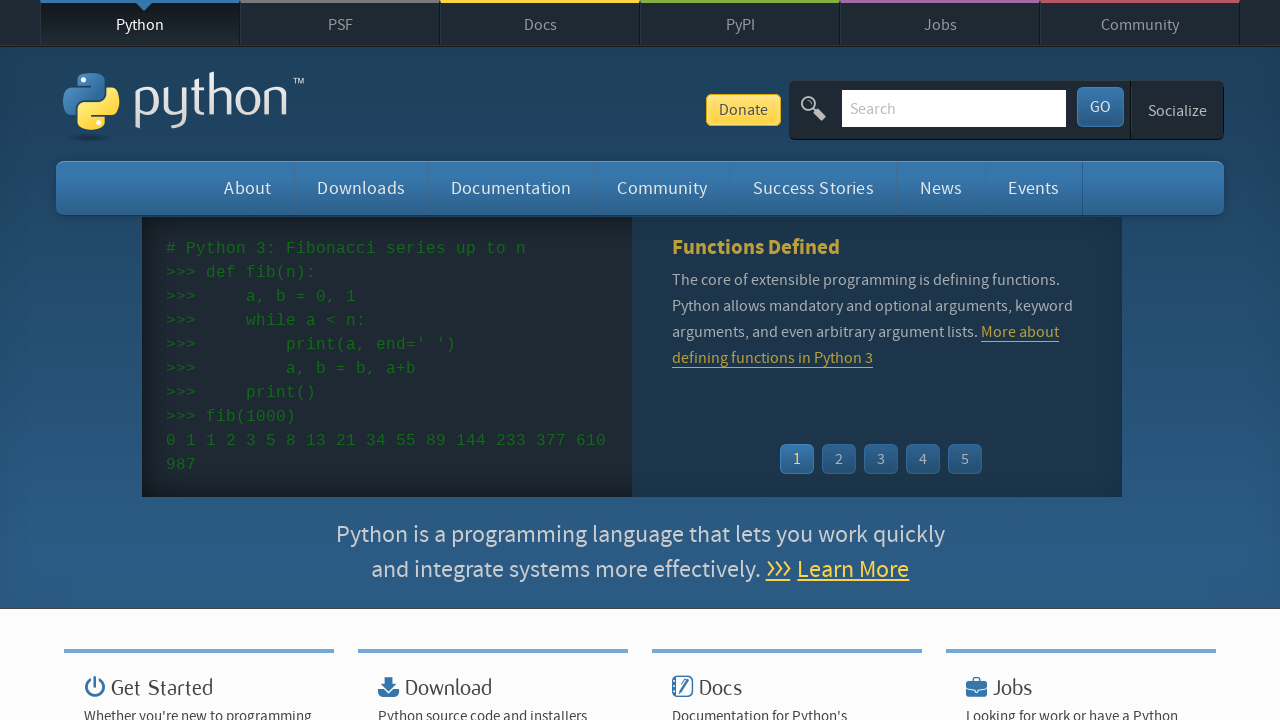

Events section loaded
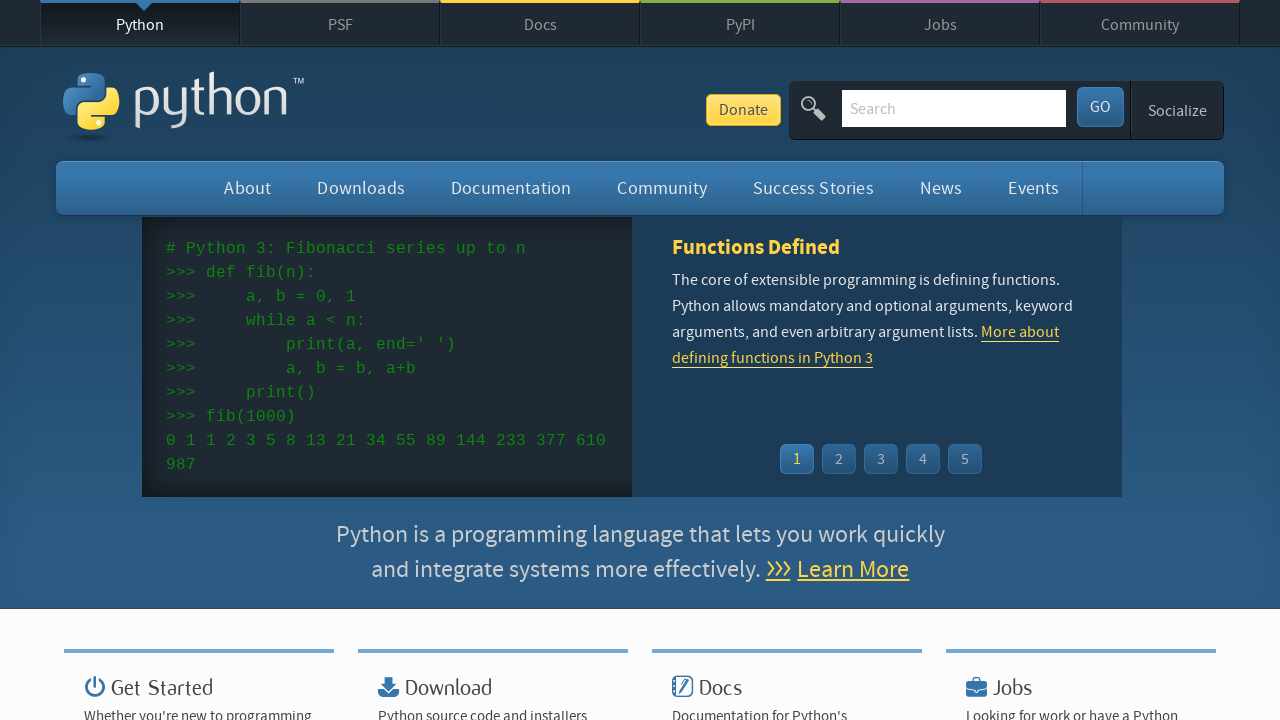

Located 5 event date elements
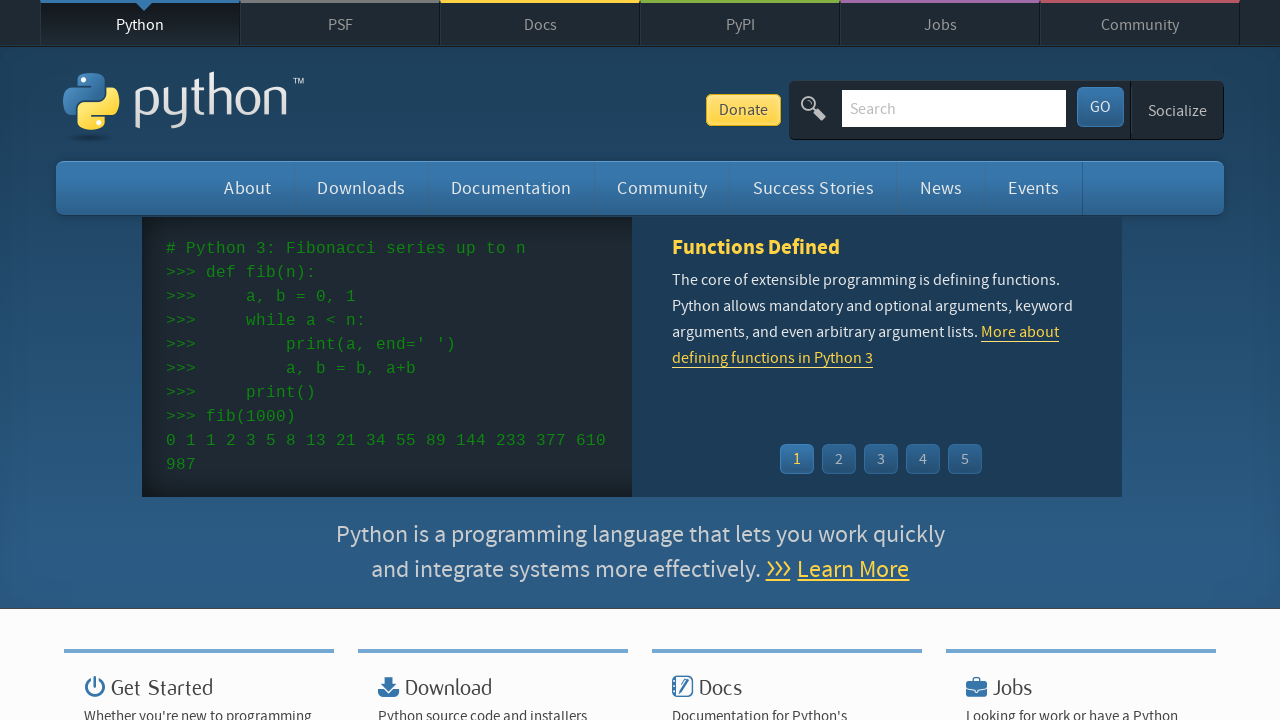

Verified that event dates are present
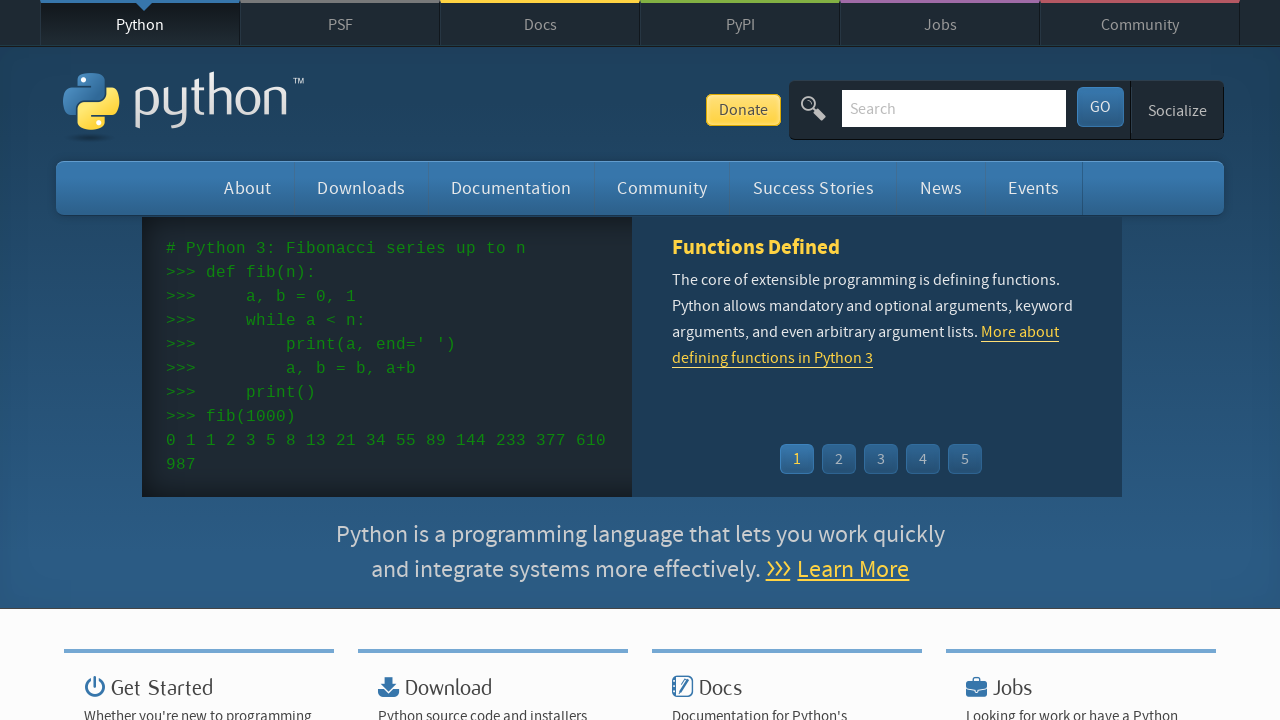

Located 5 event name elements
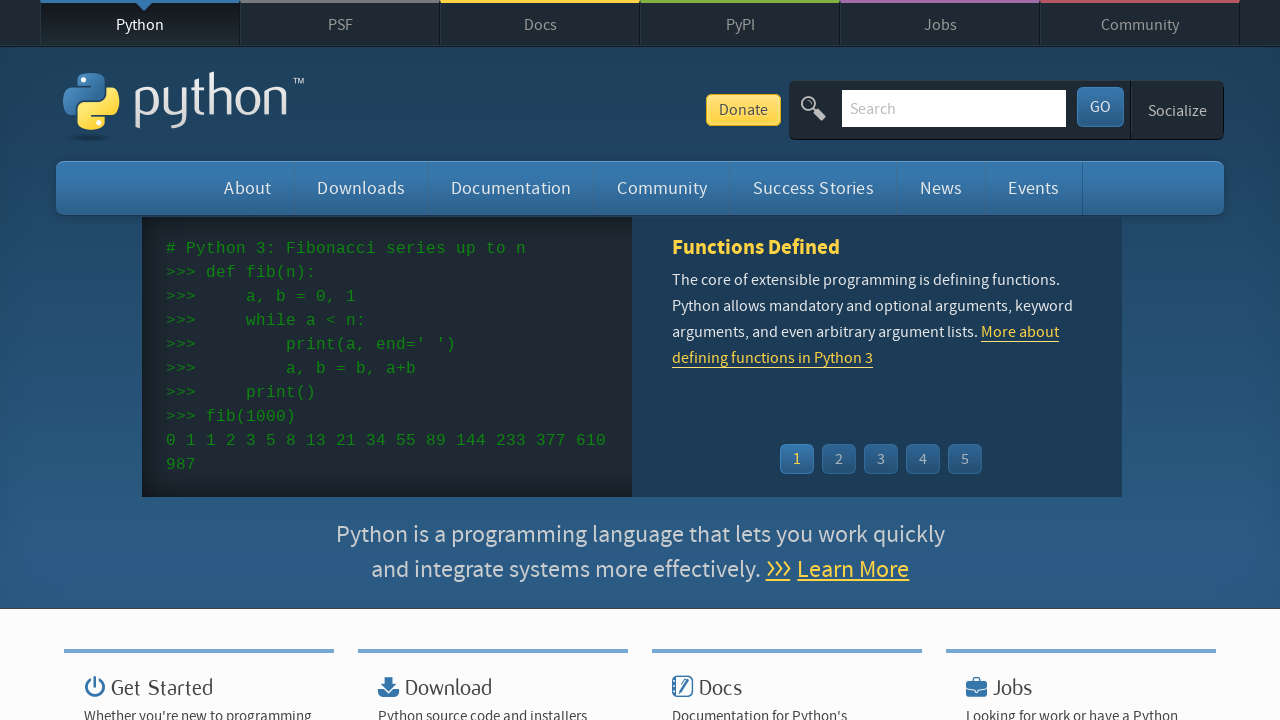

Verified that event names are present
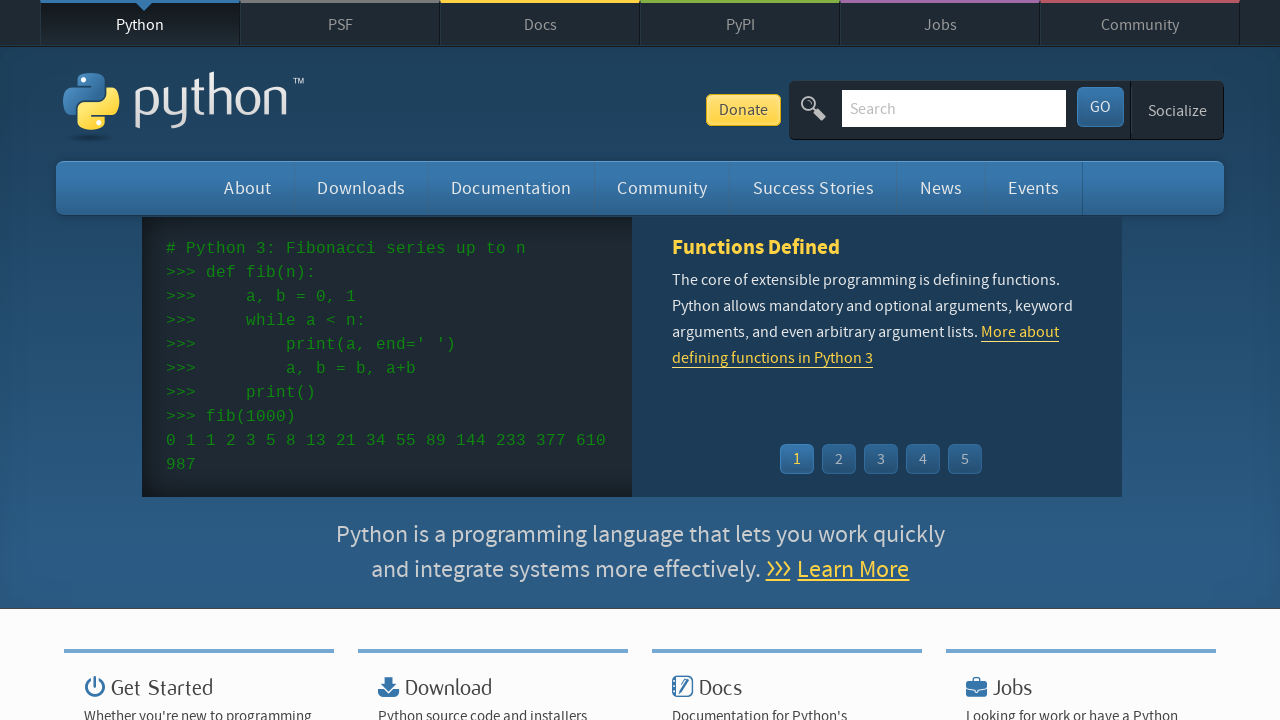

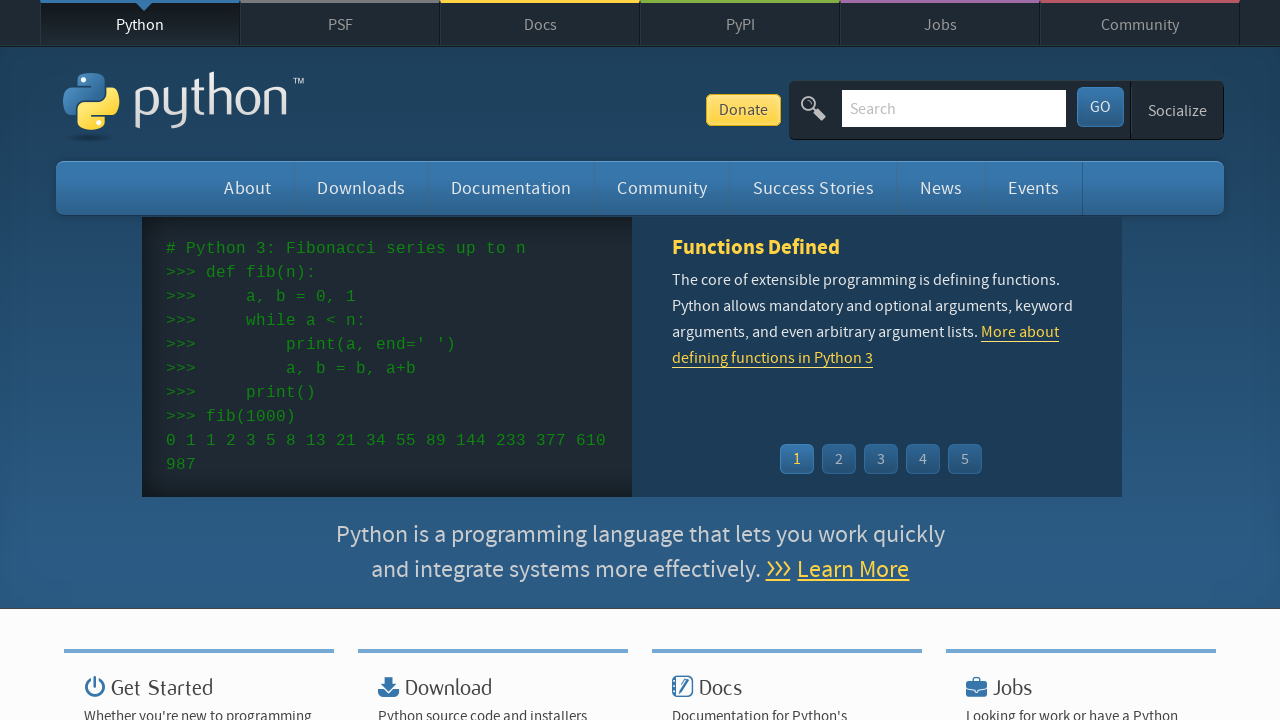